Tests checkbox interactions by checking an unchecked checkbox and unchecking a checked checkbox on the checkboxes page.

Starting URL: https://the-internet.herokuapp.com/checkboxes

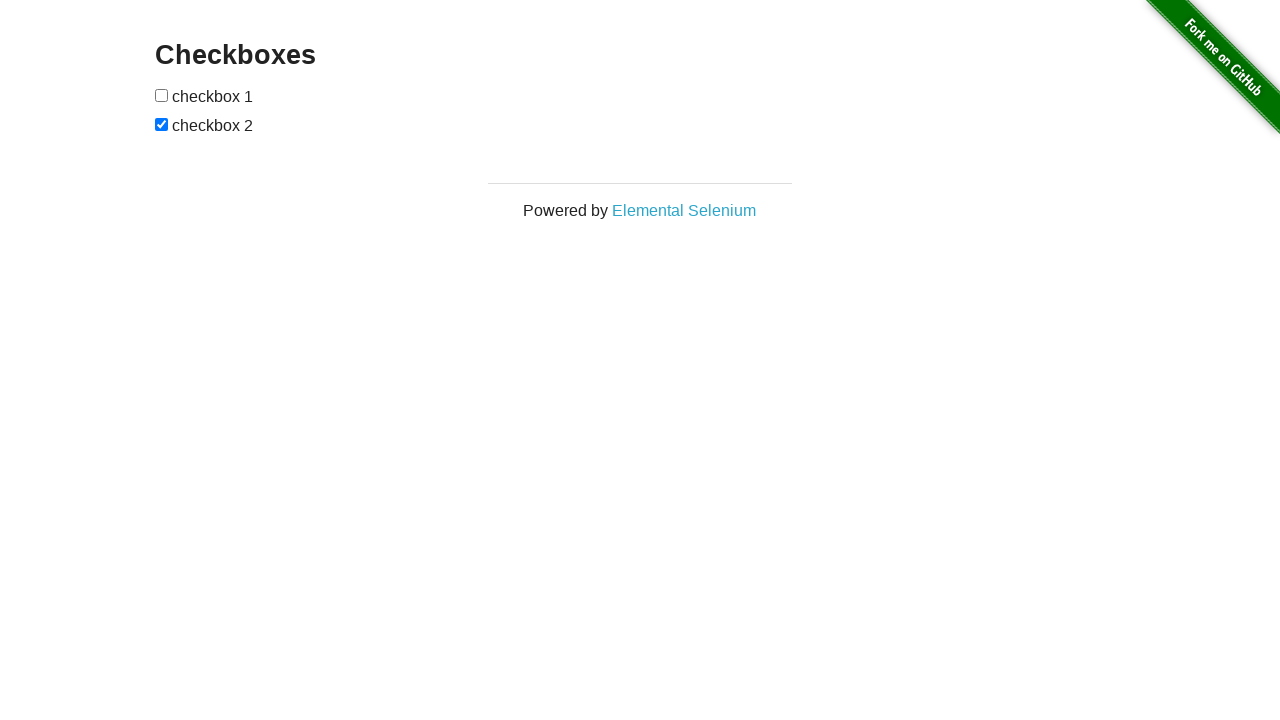

Navigated to checkboxes page
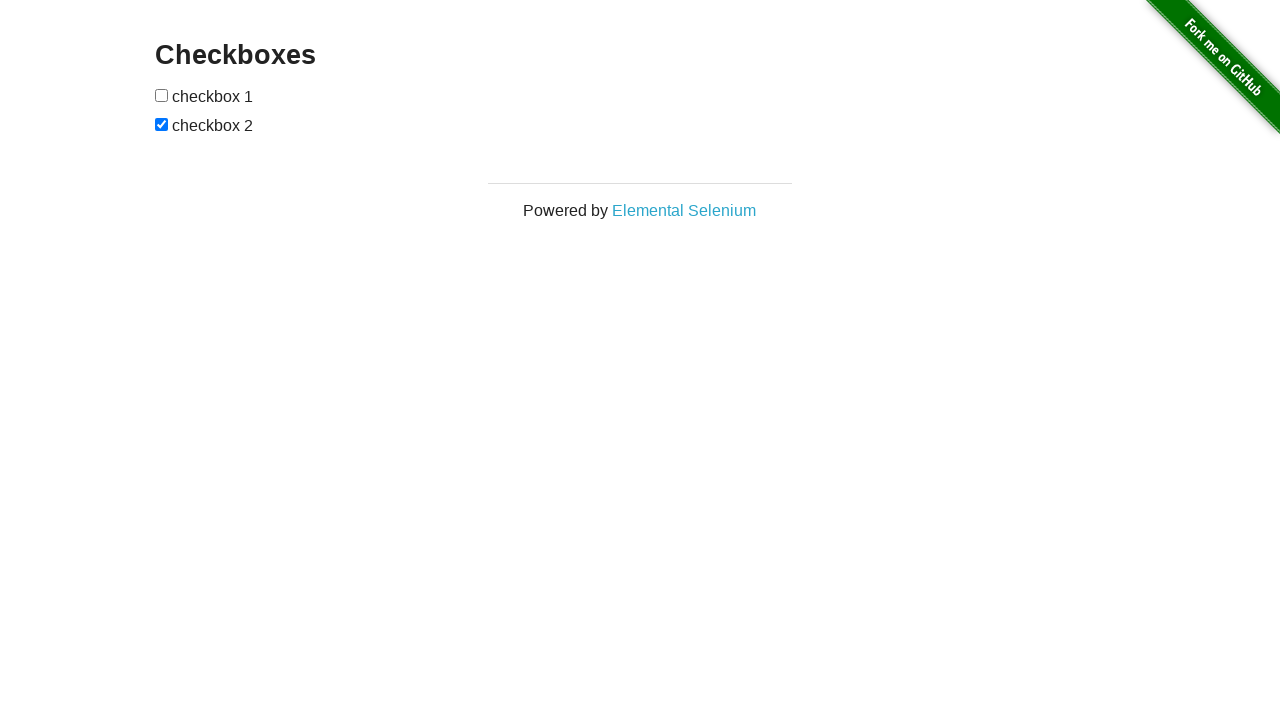

Located all checkboxes on the page
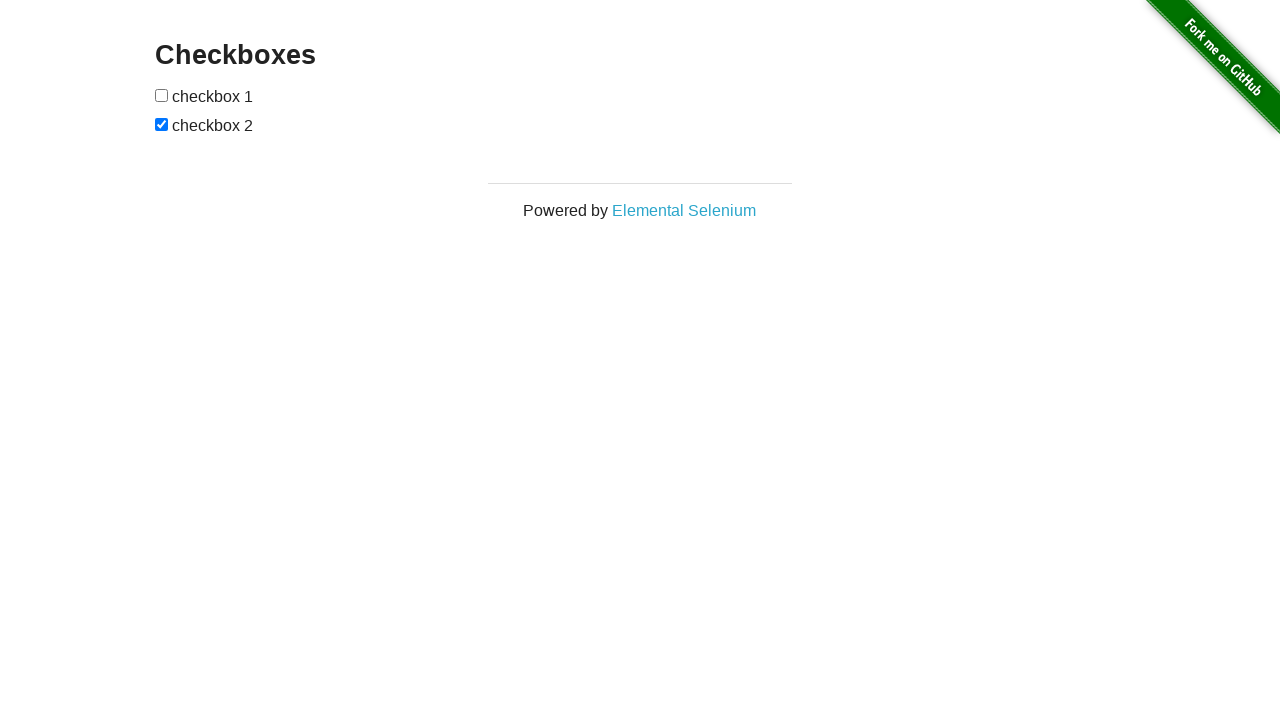

First checkbox is unchecked
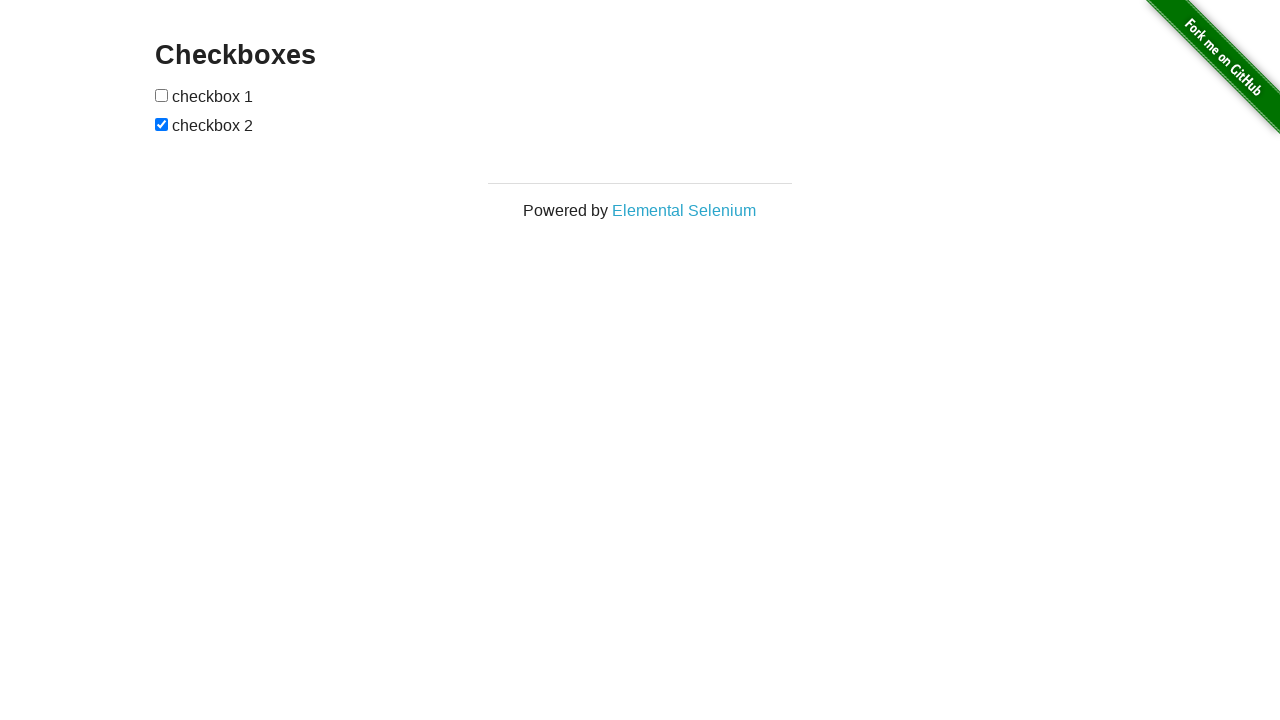

Clicked first checkbox to check it at (162, 95) on input[type='checkbox'] >> nth=0
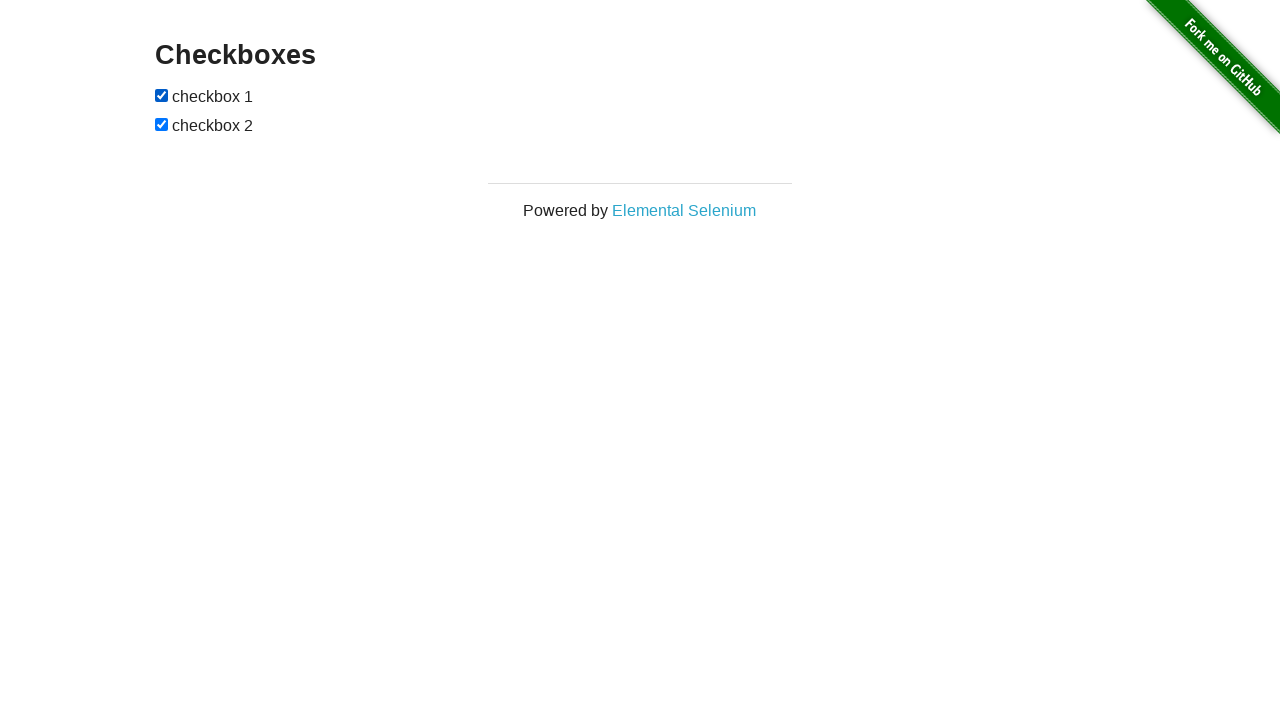

Second checkbox is checked
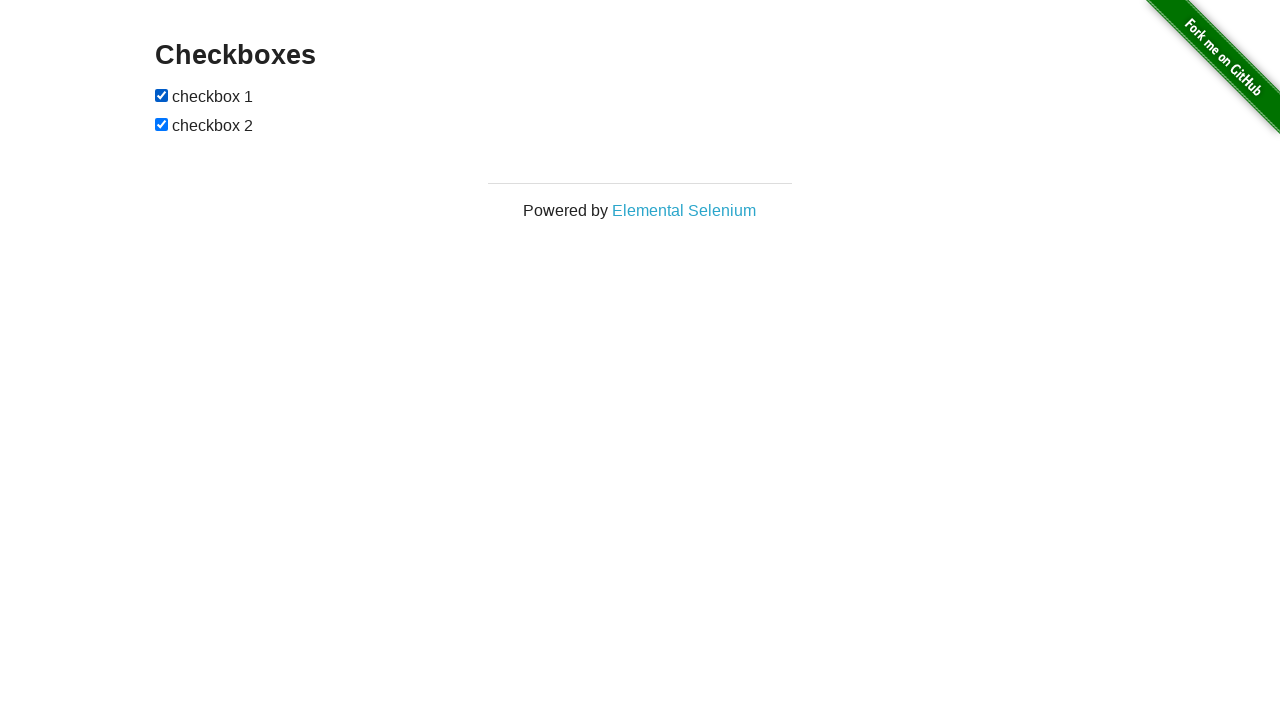

Clicked second checkbox to uncheck it at (162, 124) on input[type='checkbox'] >> nth=1
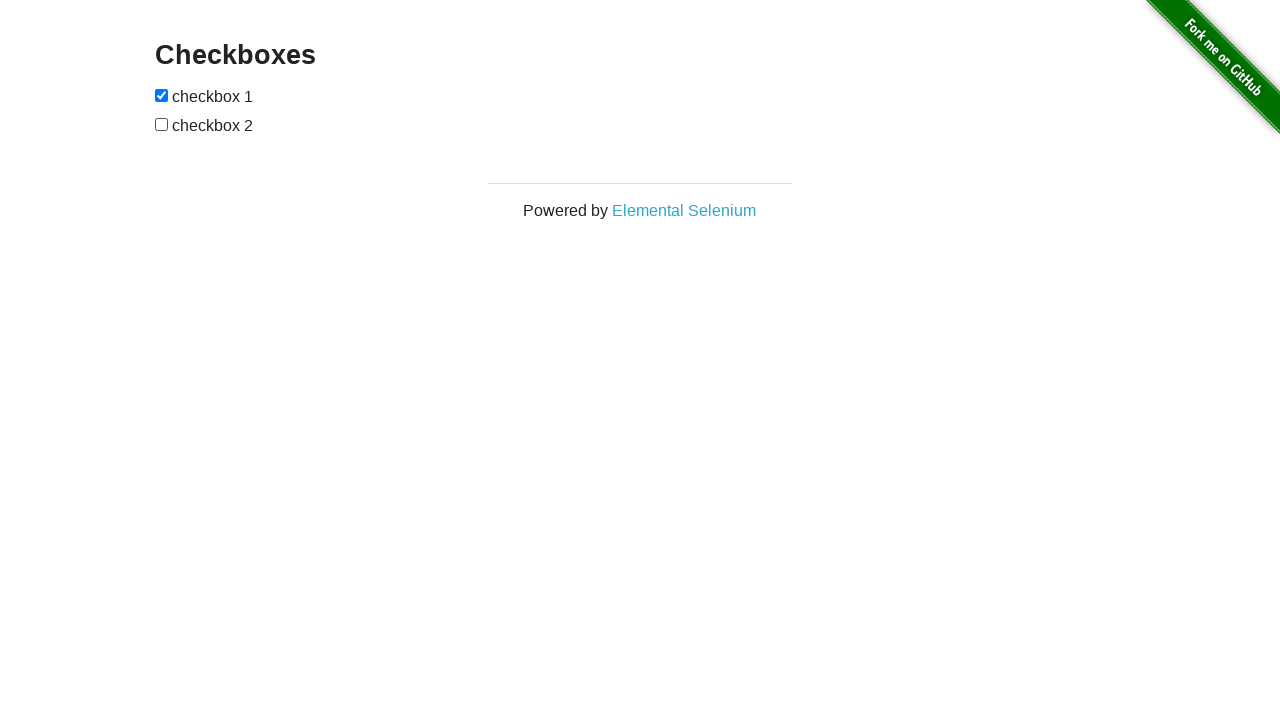

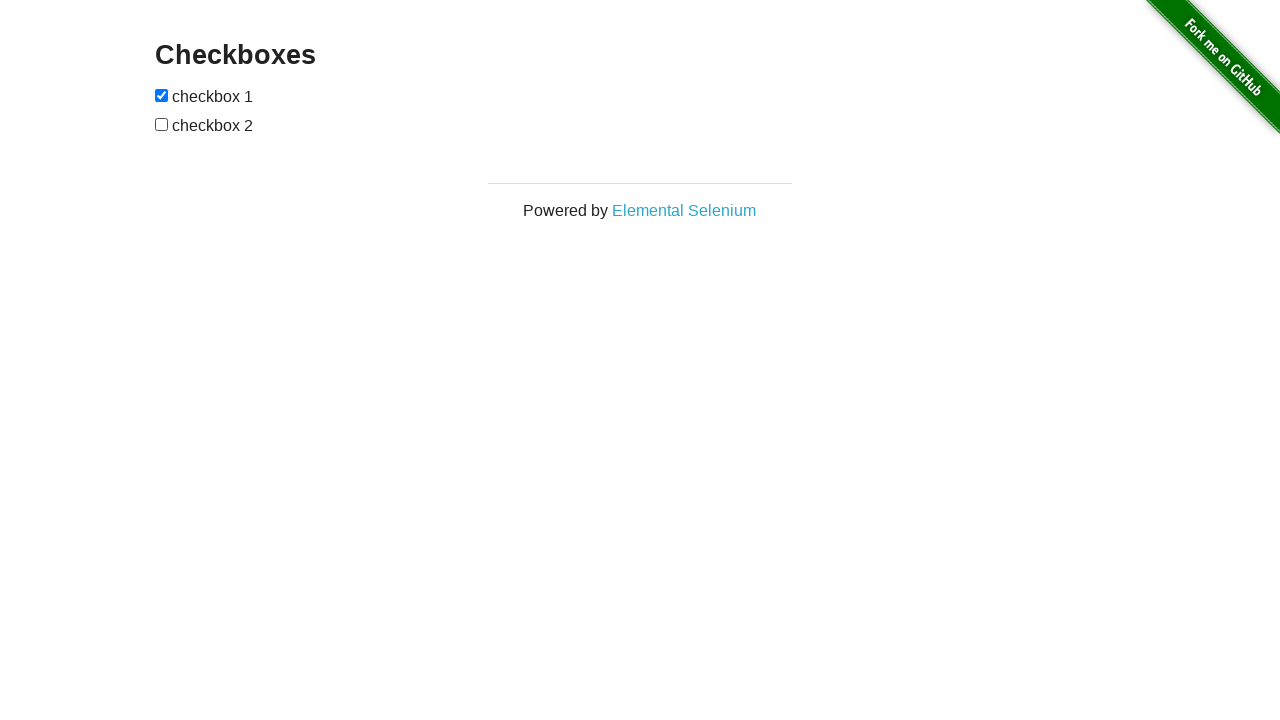